Tests finding an element by link text (calculated mathematically), clicking it to navigate to a form, then filling out the form with personal information (first name, last name, city, country) and submitting it.

Starting URL: http://suninjuly.github.io/find_link_text

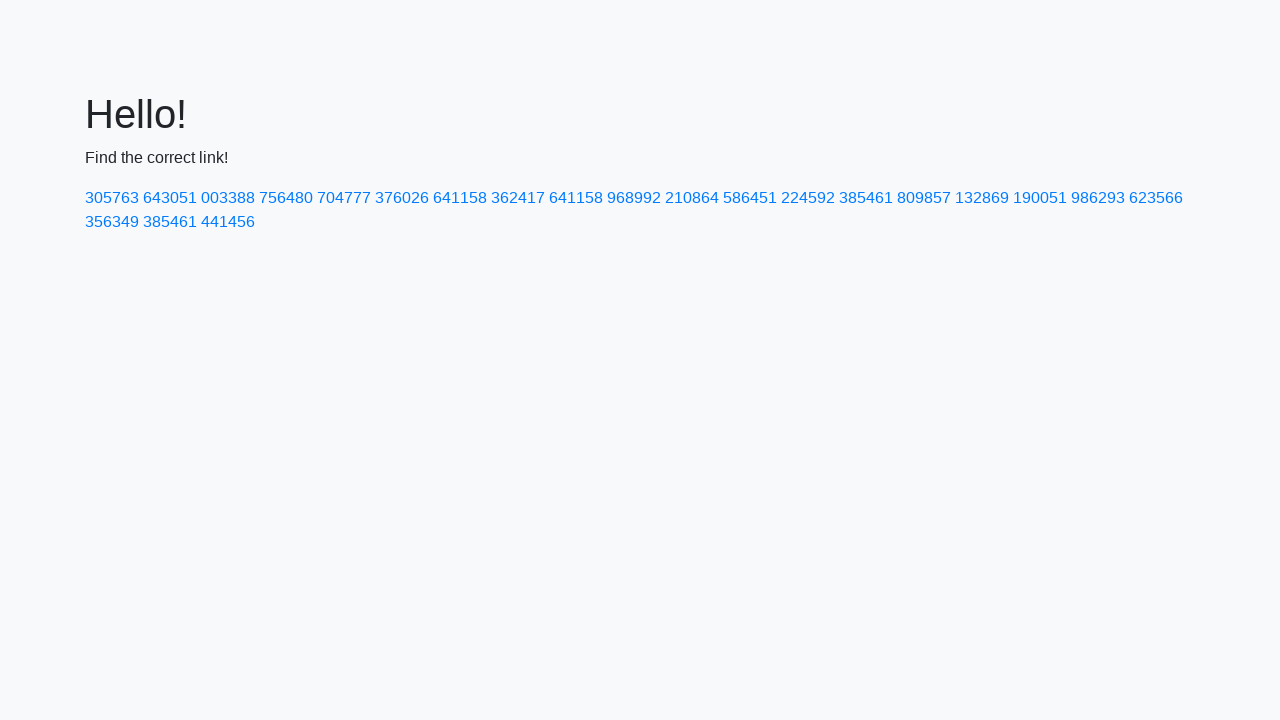

Clicked link with calculated text value: 224592 at (808, 198) on a:text-is('224592')
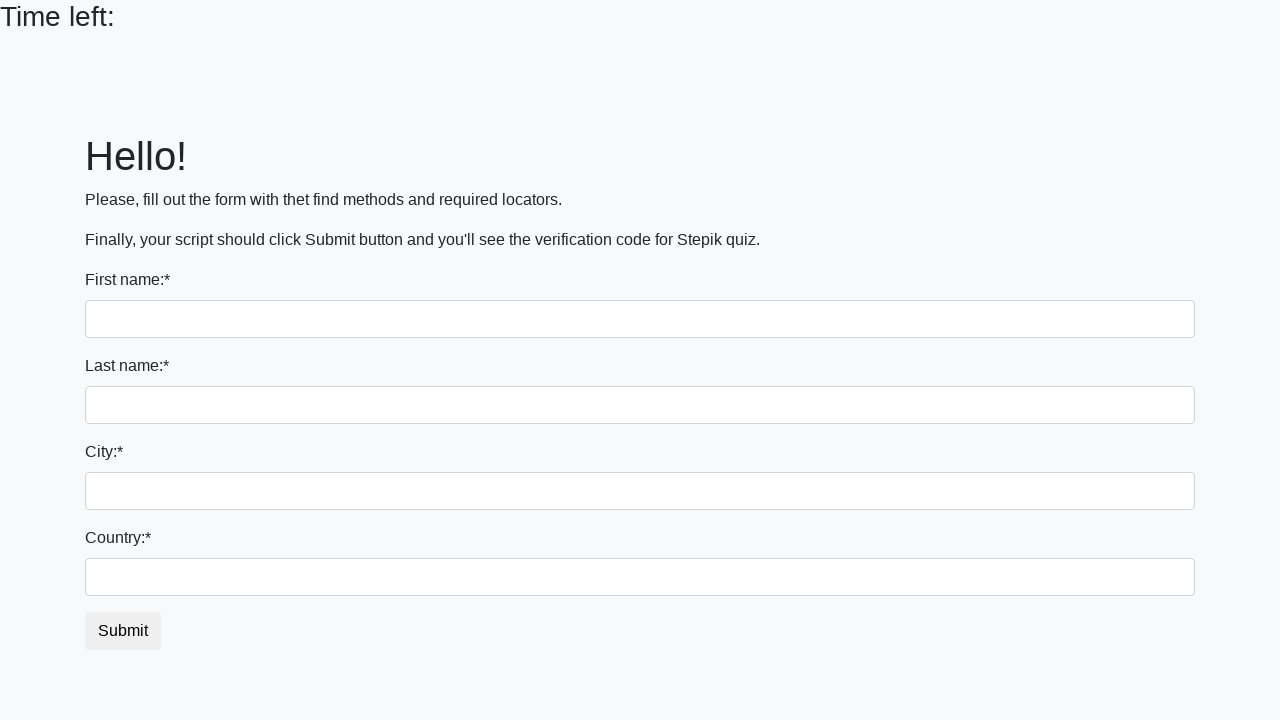

Filled first name field with 'Ivan' on input
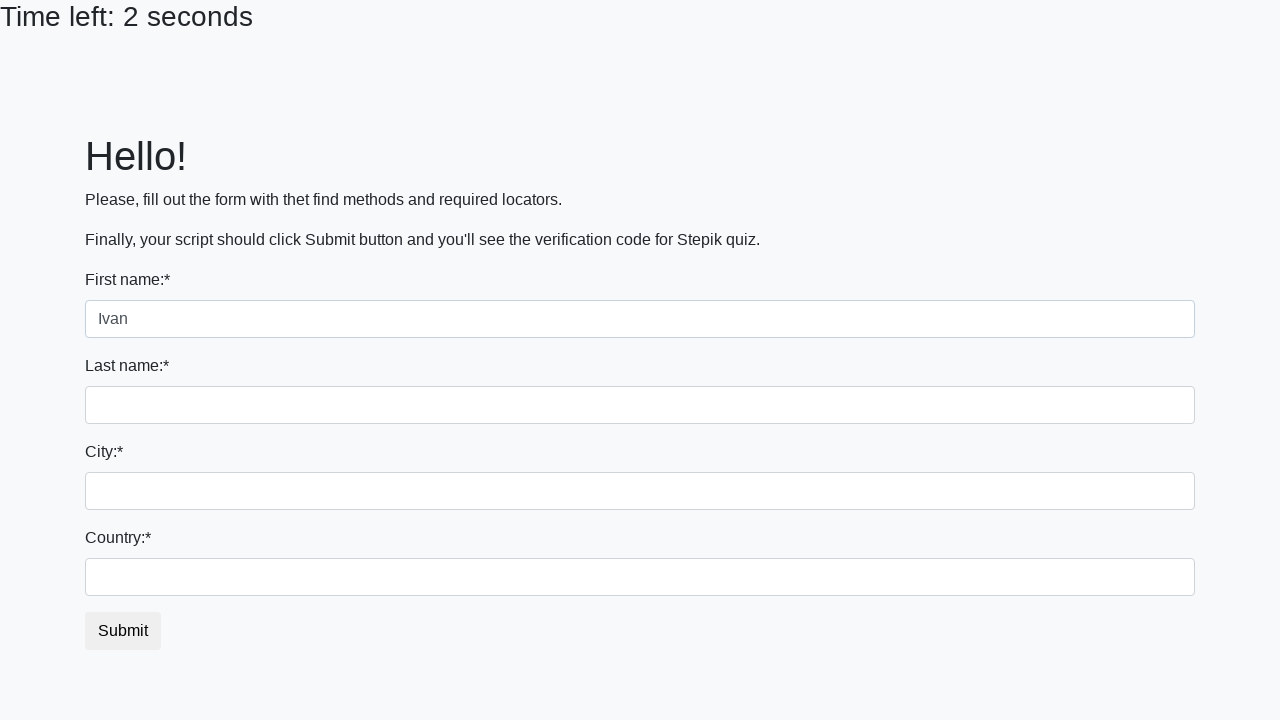

Filled last name field with 'Petrov' on input[name='last_name']
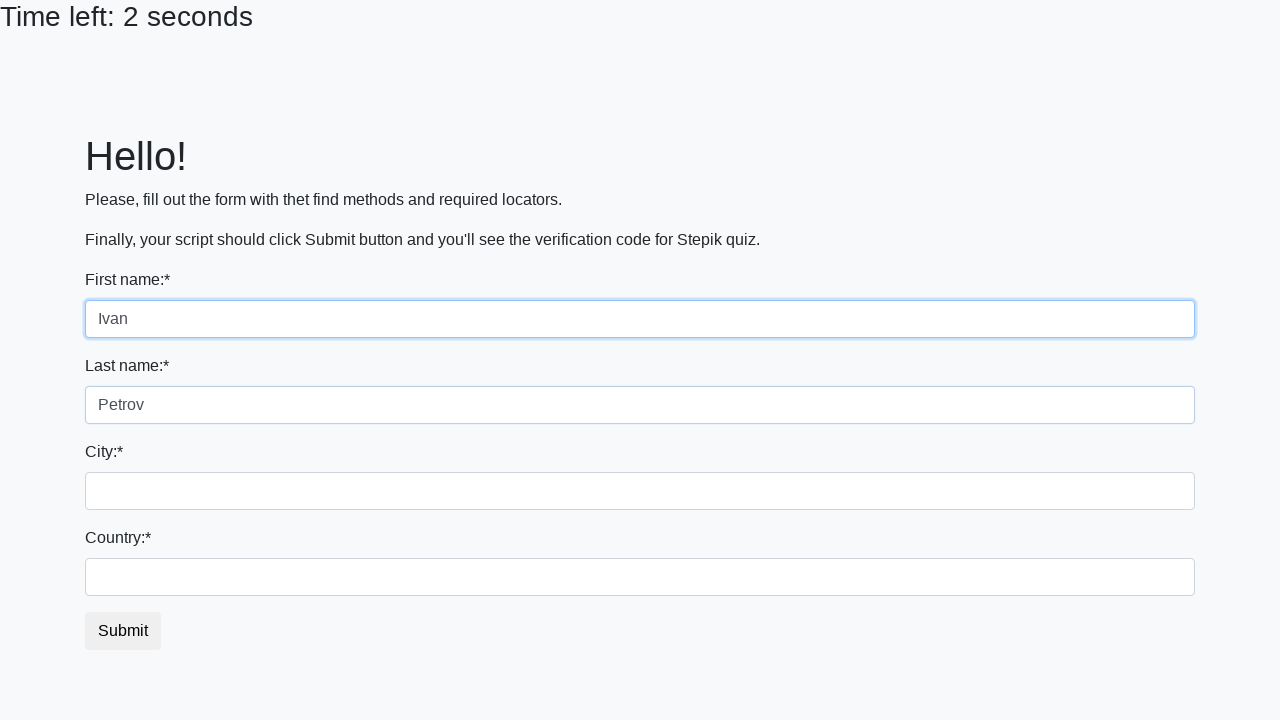

Filled city field with 'Smolensk' on .city
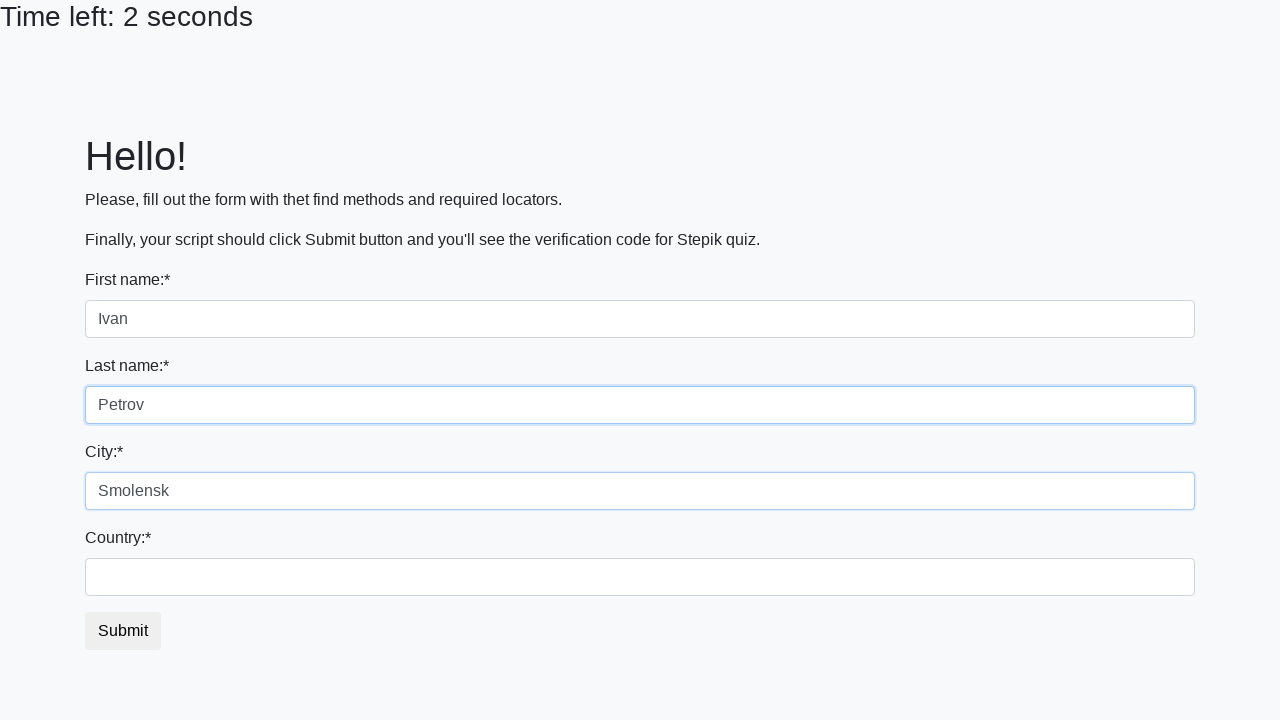

Filled country field with 'Russia' on #country
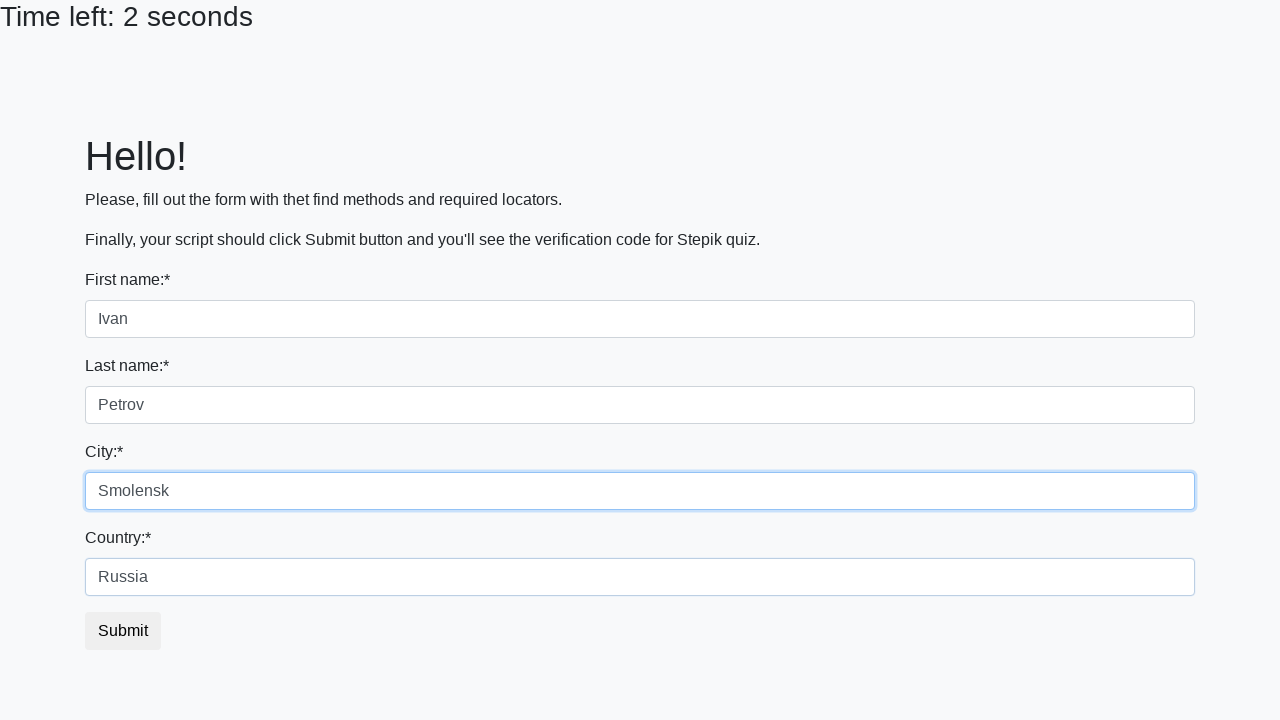

Clicked form submit button at (123, 631) on button.btn
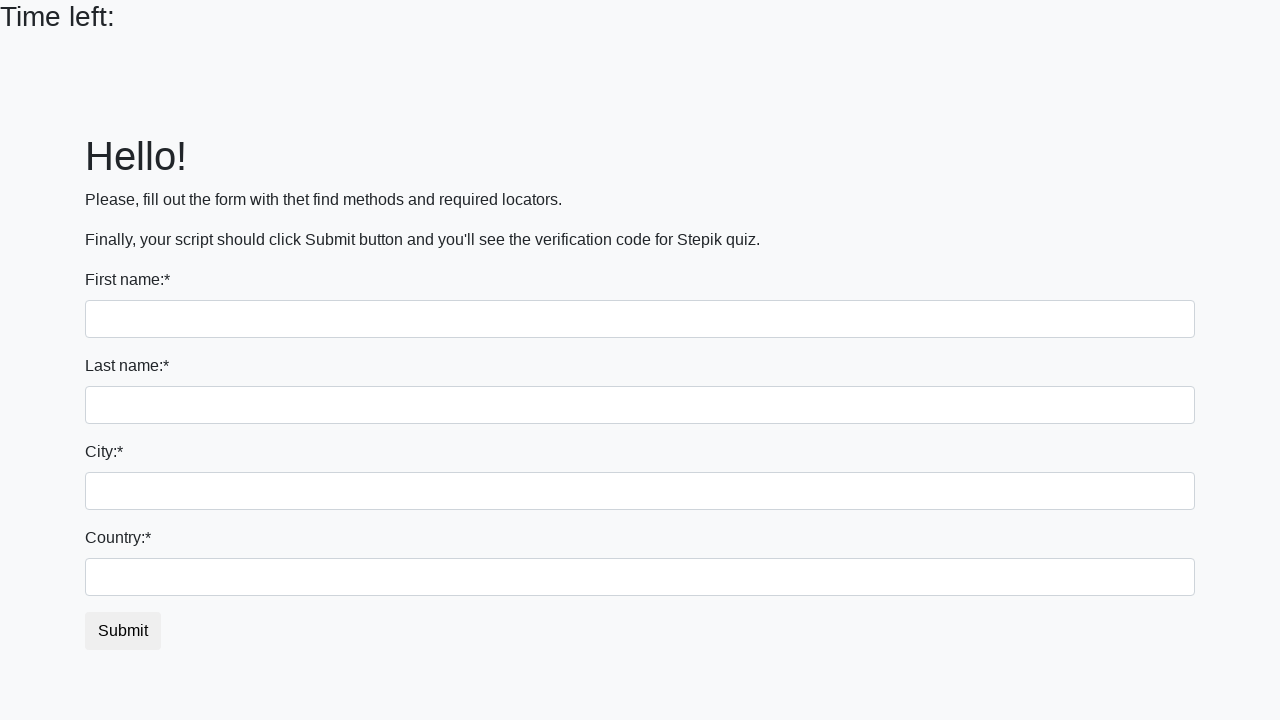

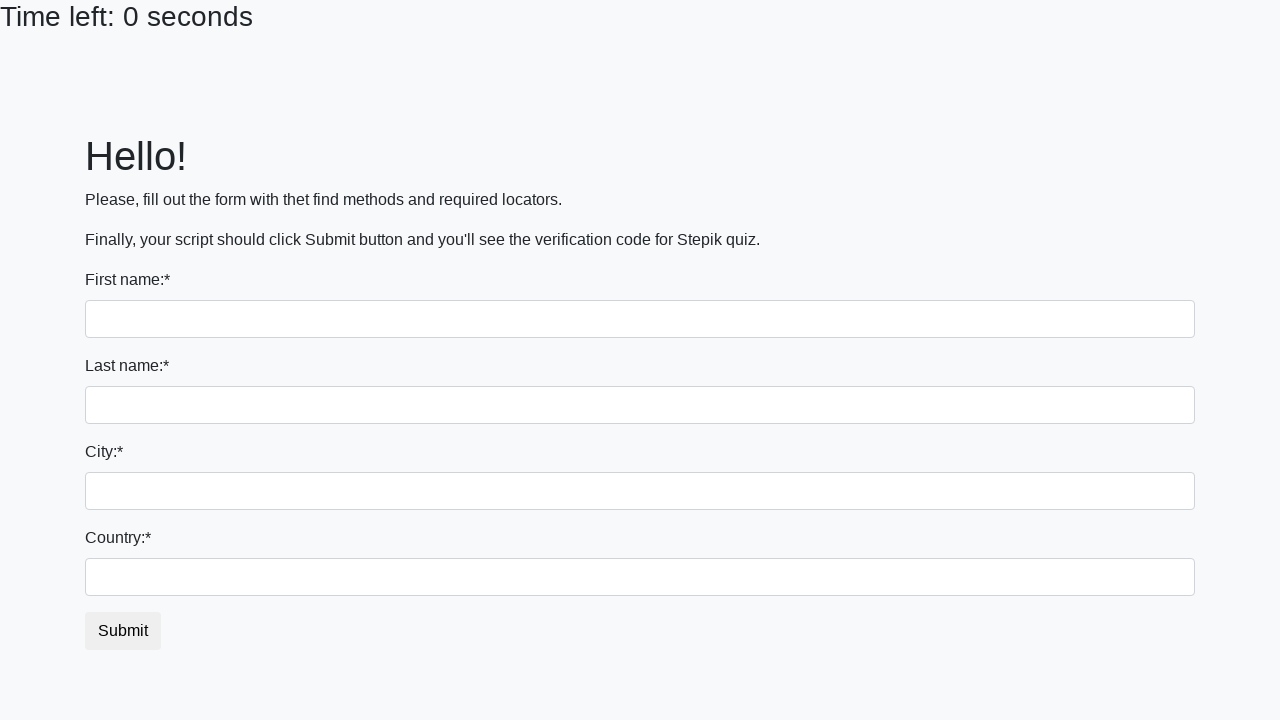